Tests window/tab handling by clicking a link that opens a new tab, then switching back to the original window

Starting URL: https://the-internet.herokuapp.com/windows

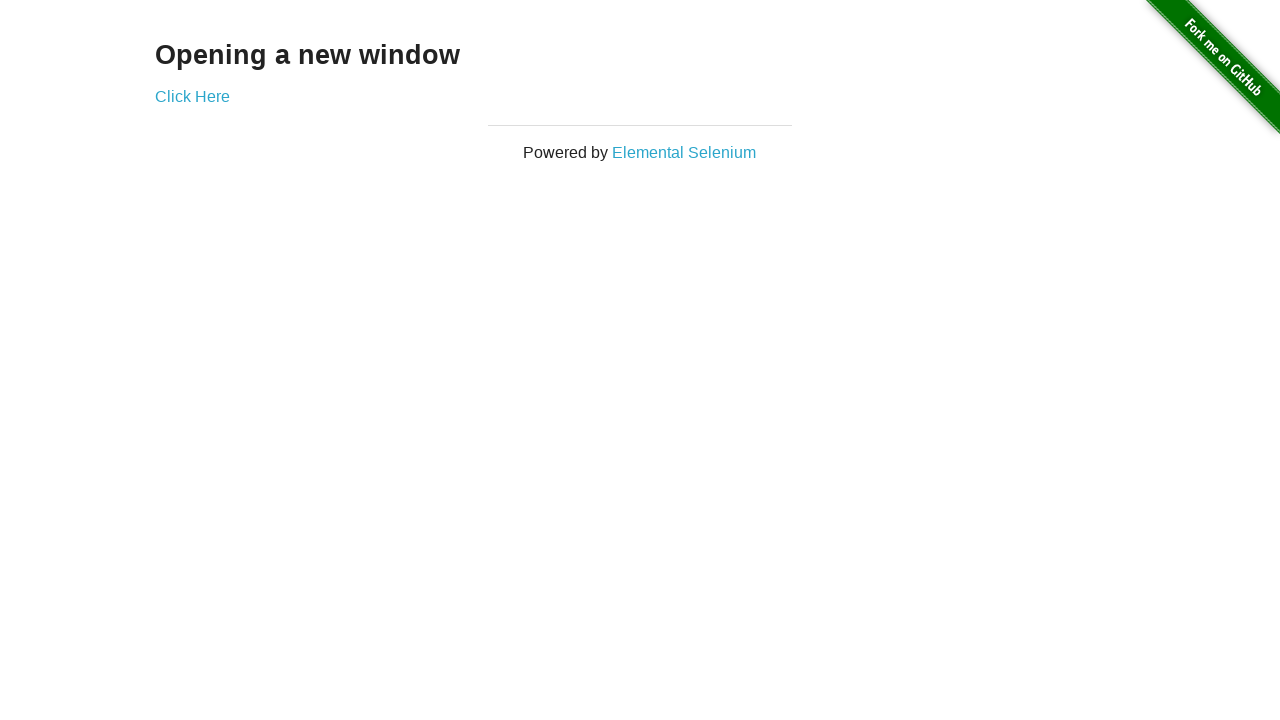

Clicked link to open new tab at (192, 96) on xpath=//div[@id='content']/div/a
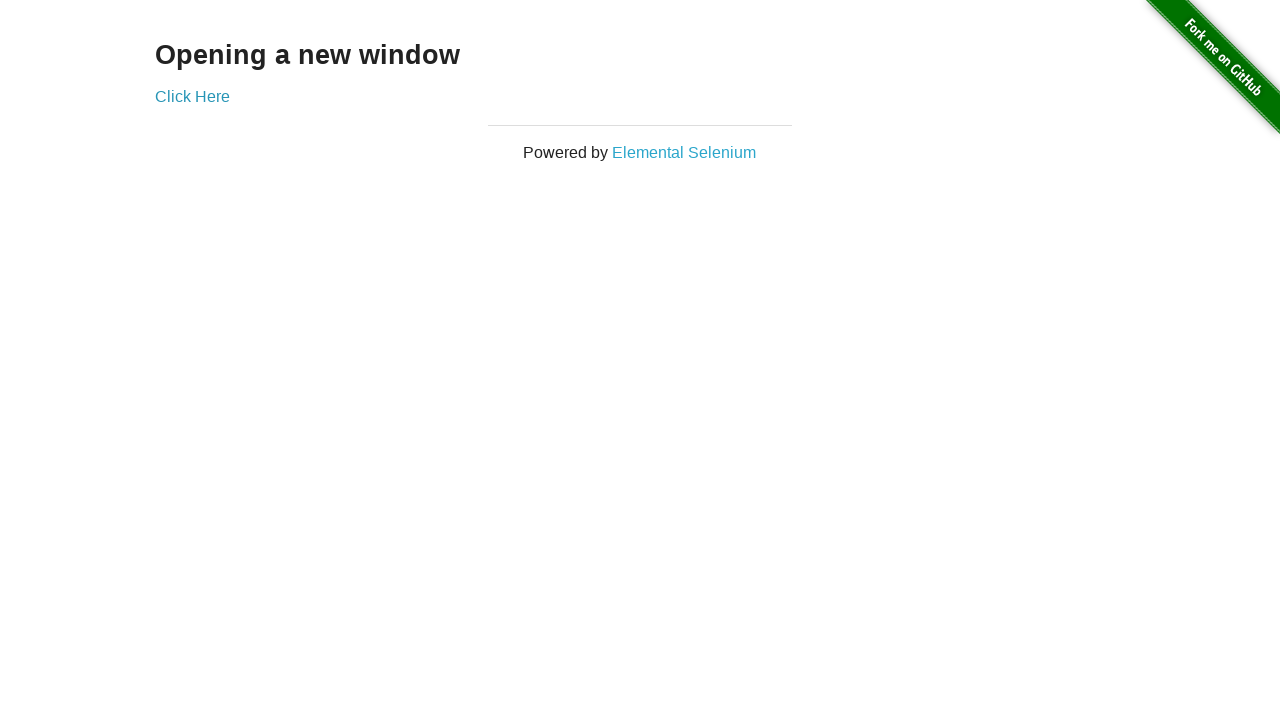

Waited for new tab to open
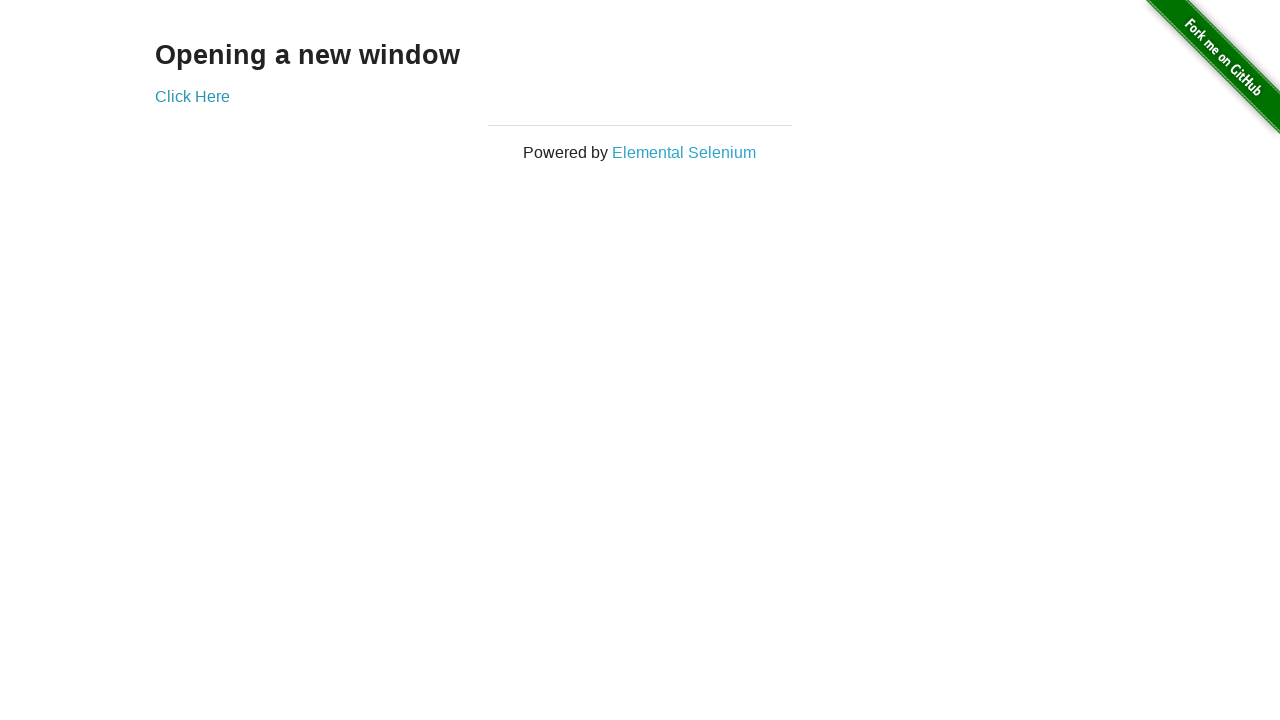

Retrieved all open pages from context
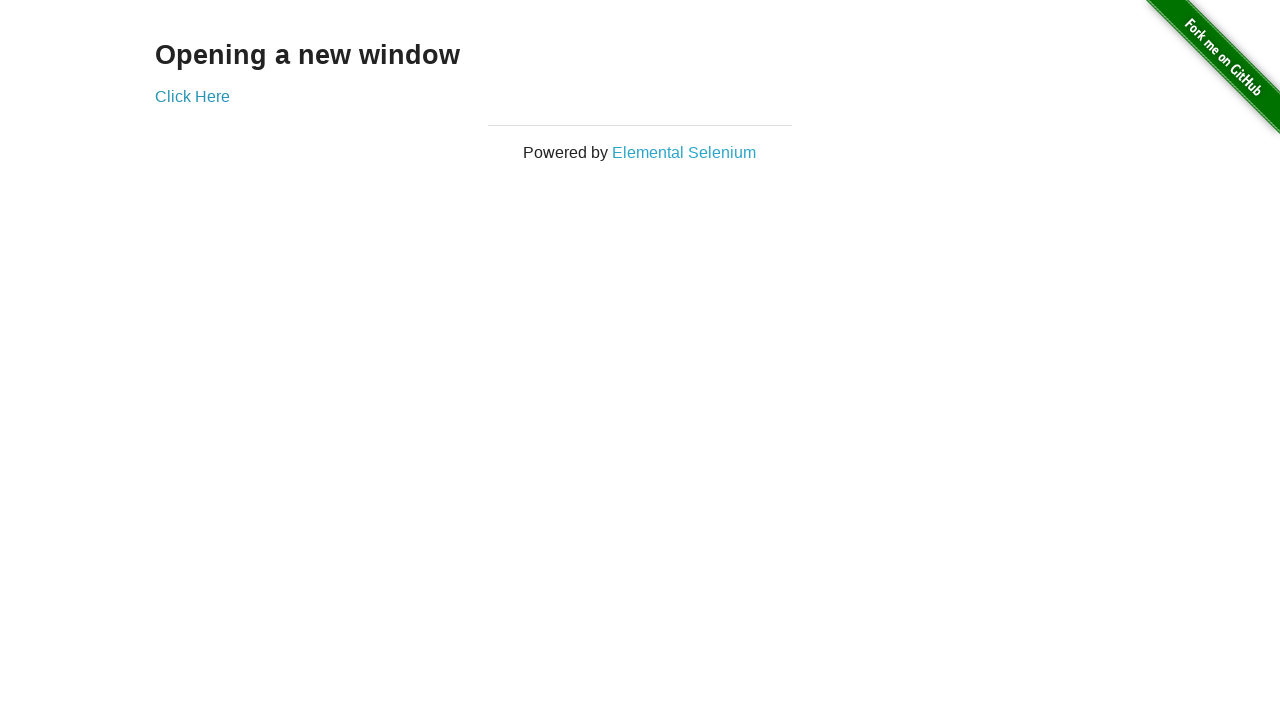

Selected the main/first window
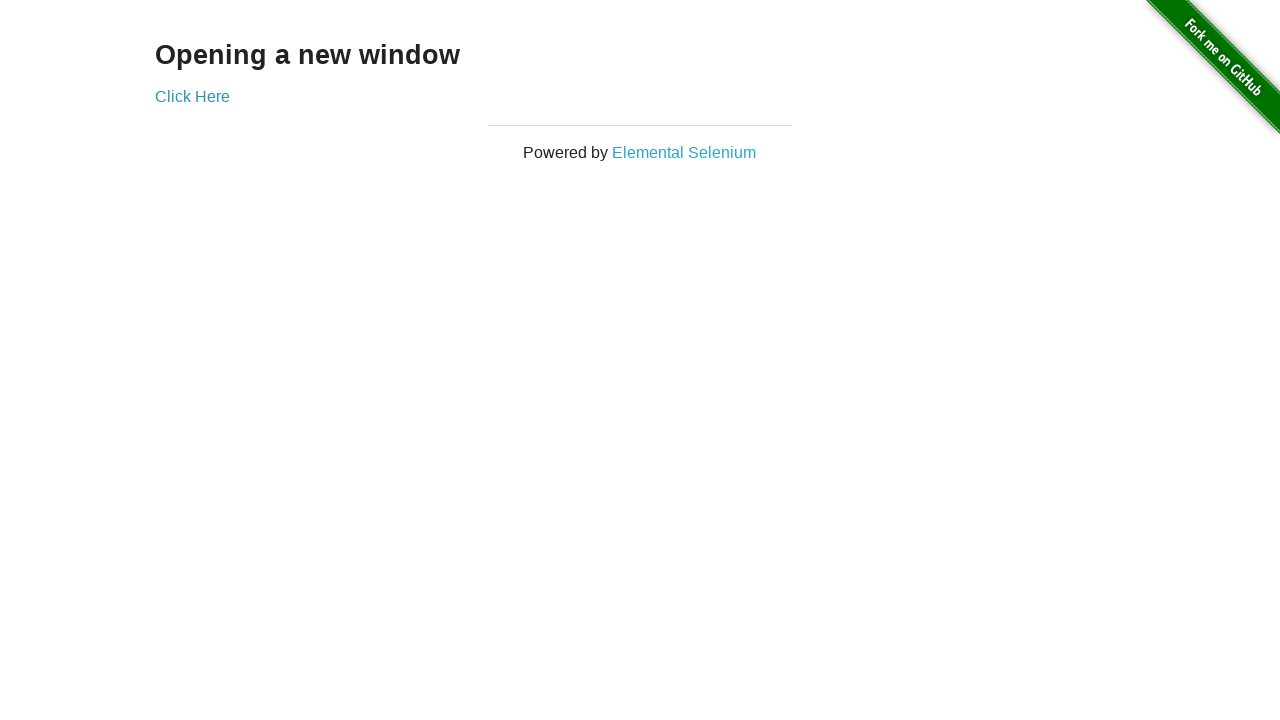

Brought main window to front
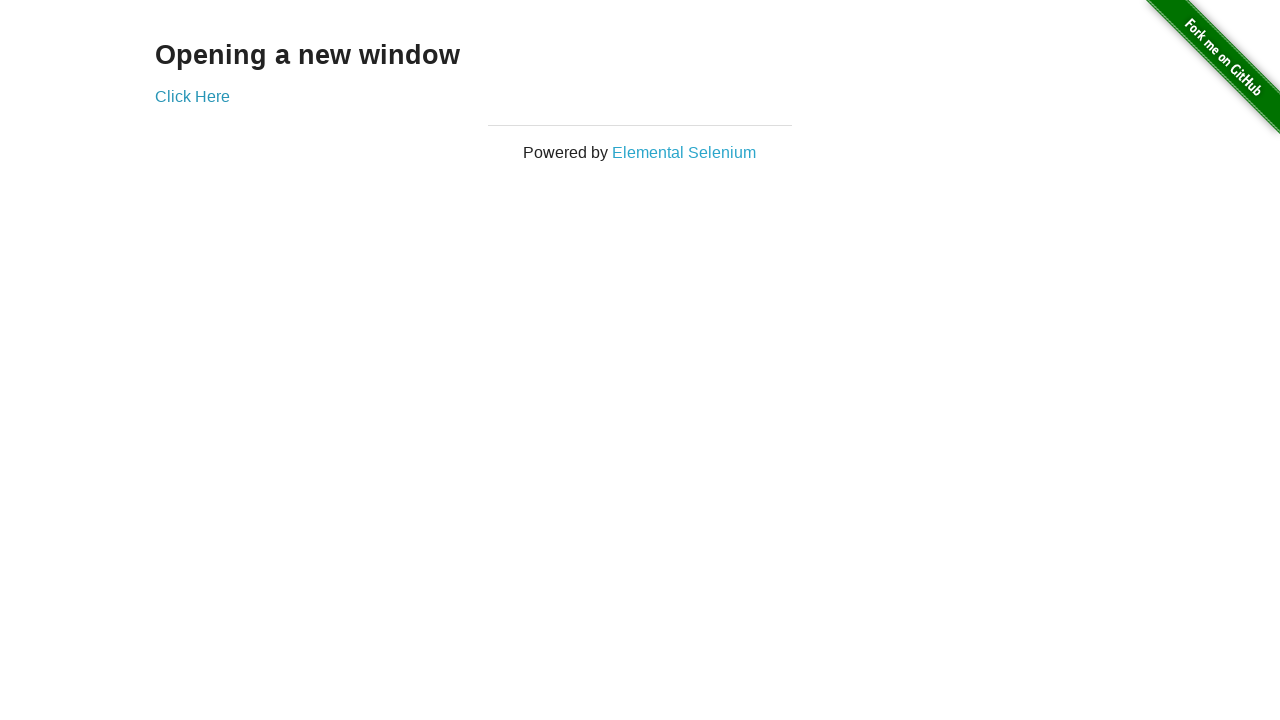

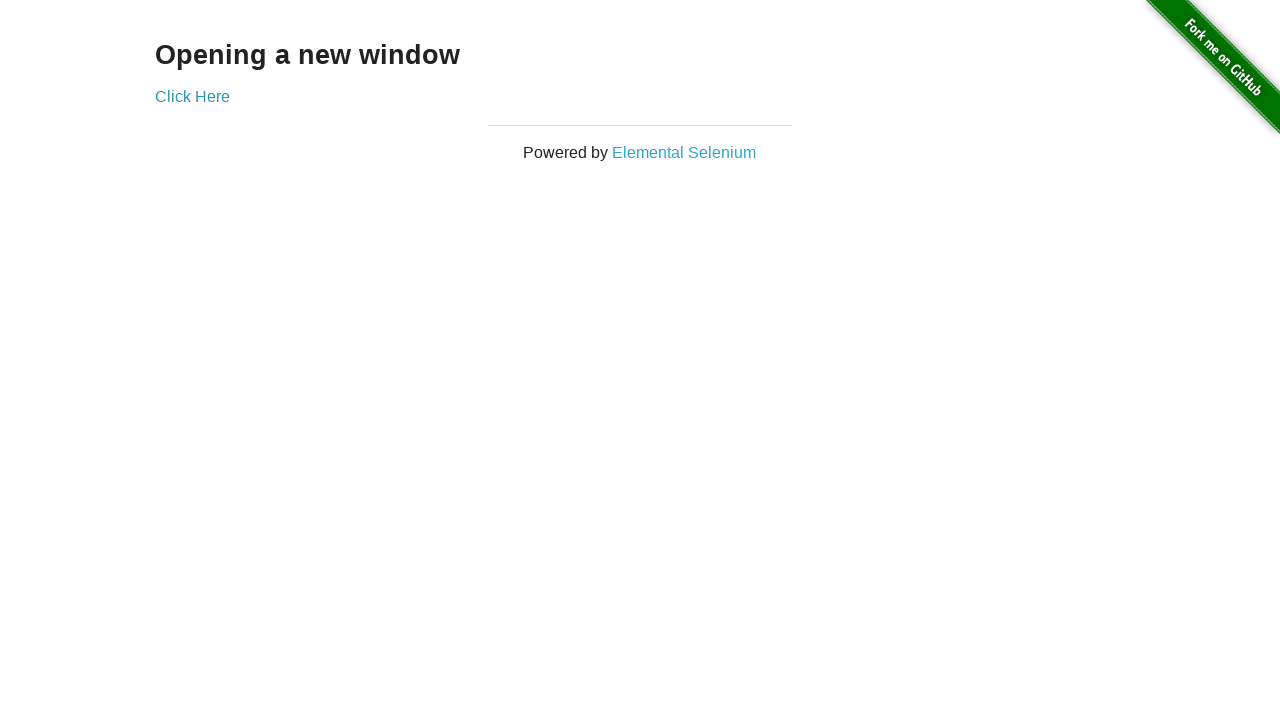